Tests modal window interaction by waiting for an entry ad modal to appear and clicking the close button to dismiss it

Starting URL: http://the-internet.herokuapp.com/entry_ad

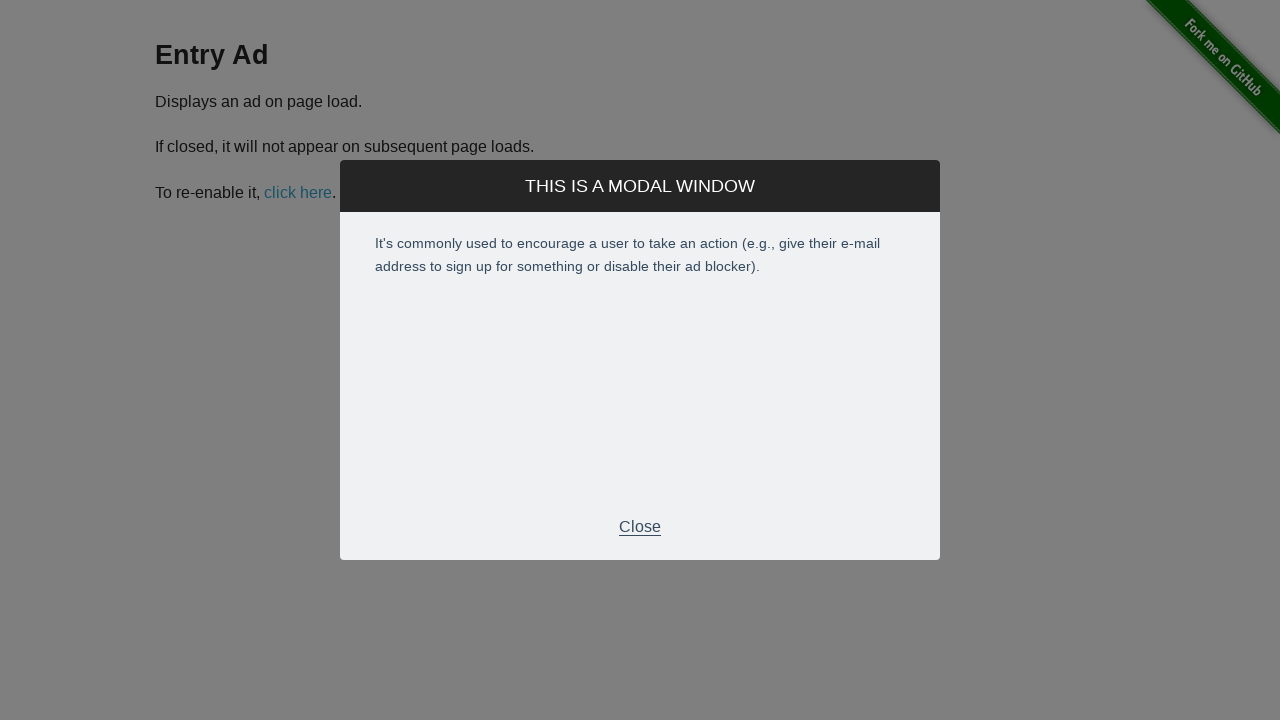

Entry ad modal window appeared and became visible
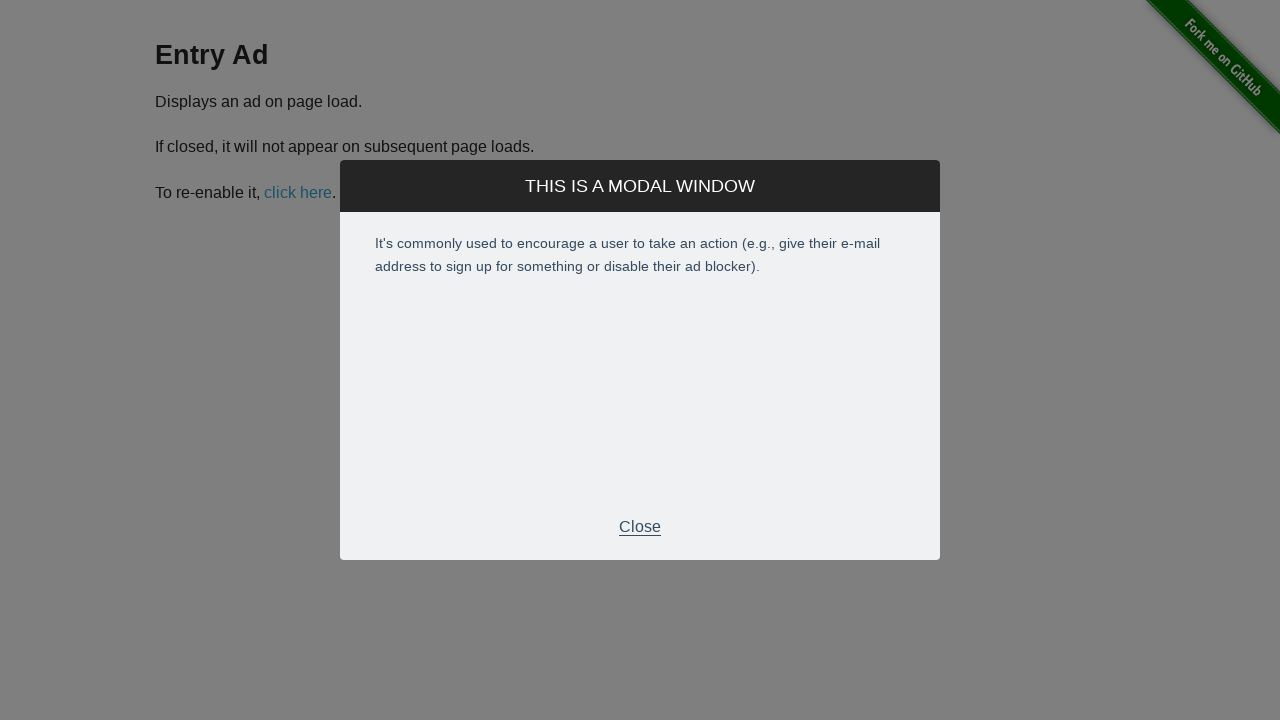

Clicked close button in modal footer to dismiss the entry ad at (640, 527) on .modal-footer p
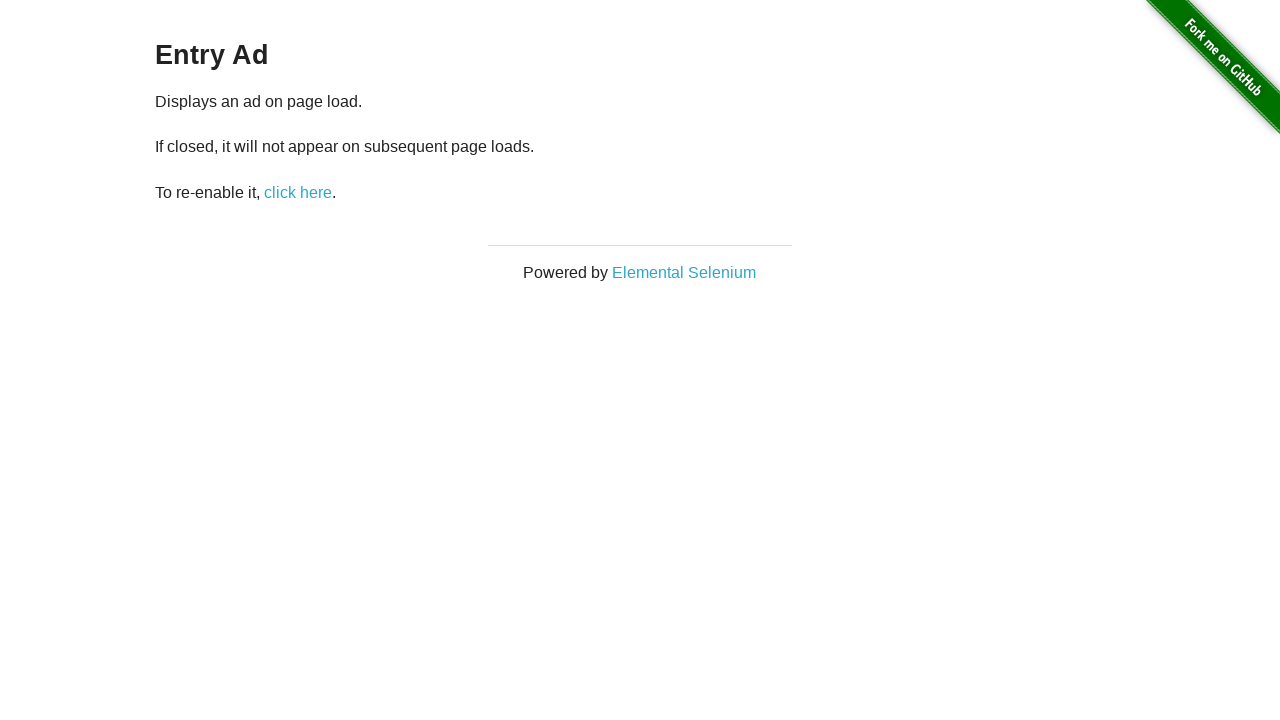

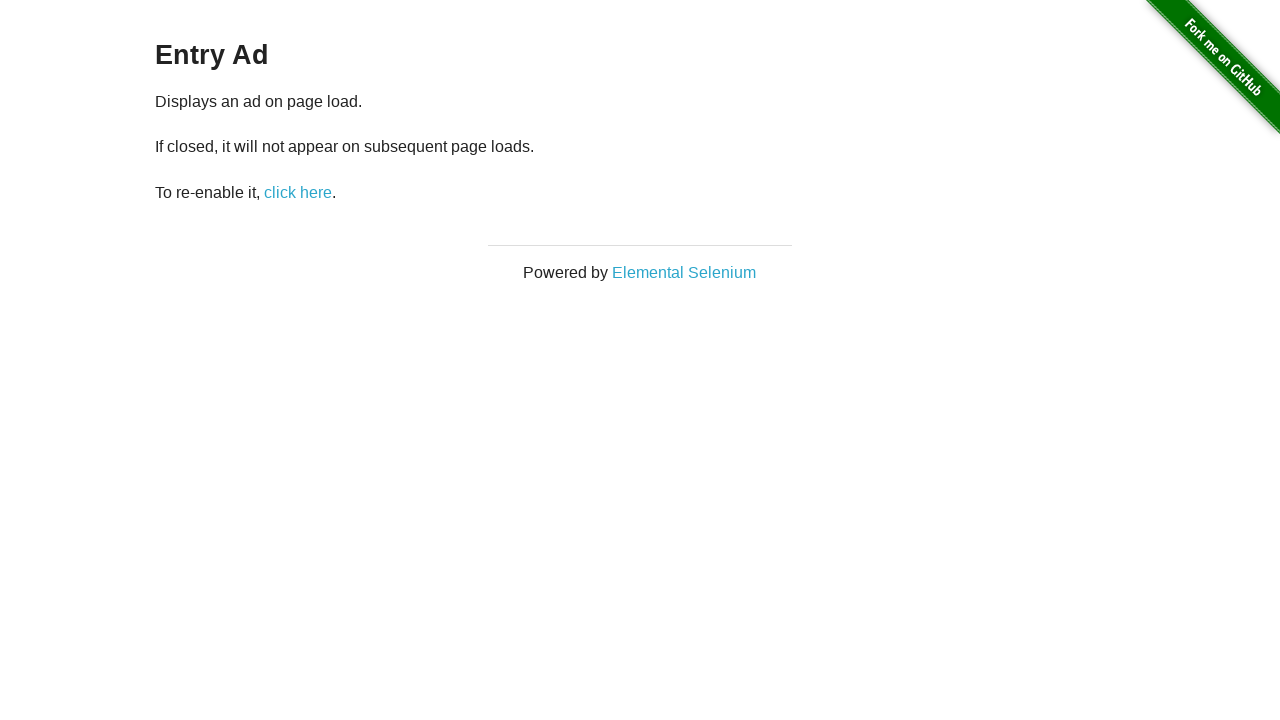